Tests drag and drop functionality by dragging an element to a target drop zone

Starting URL: https://testautomationpractice.blogspot.com/

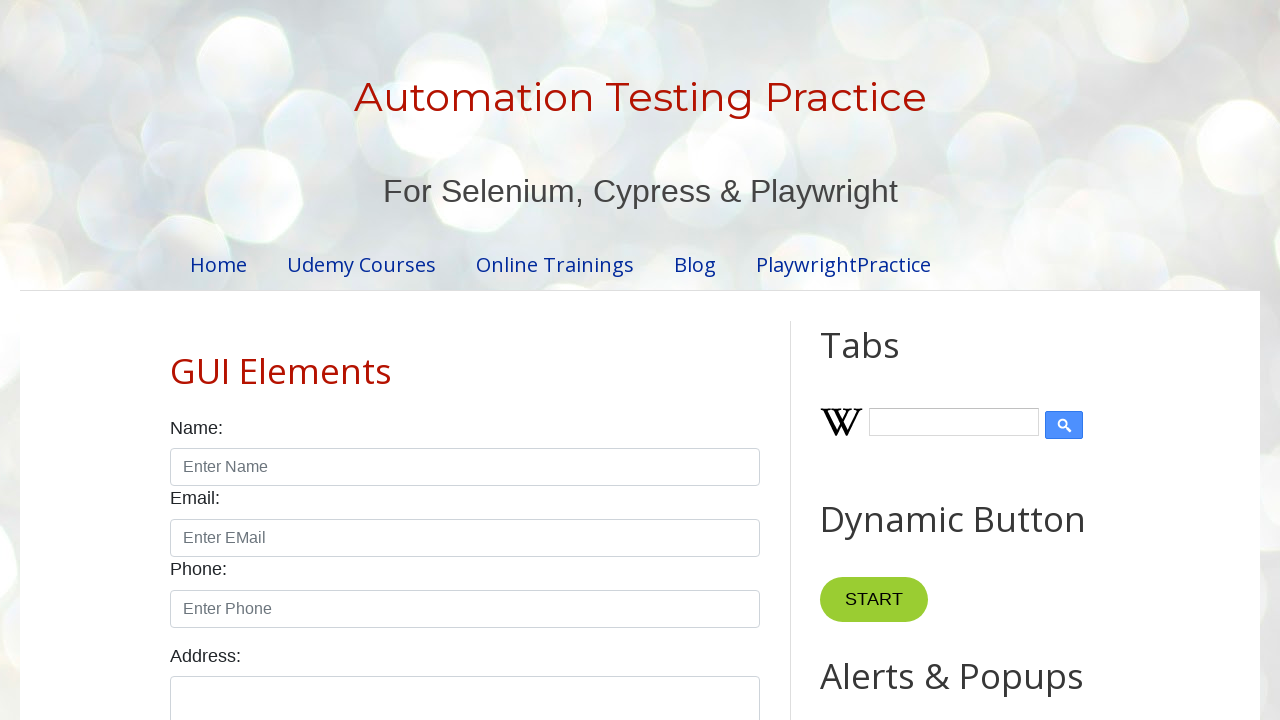

Located the draggable source element
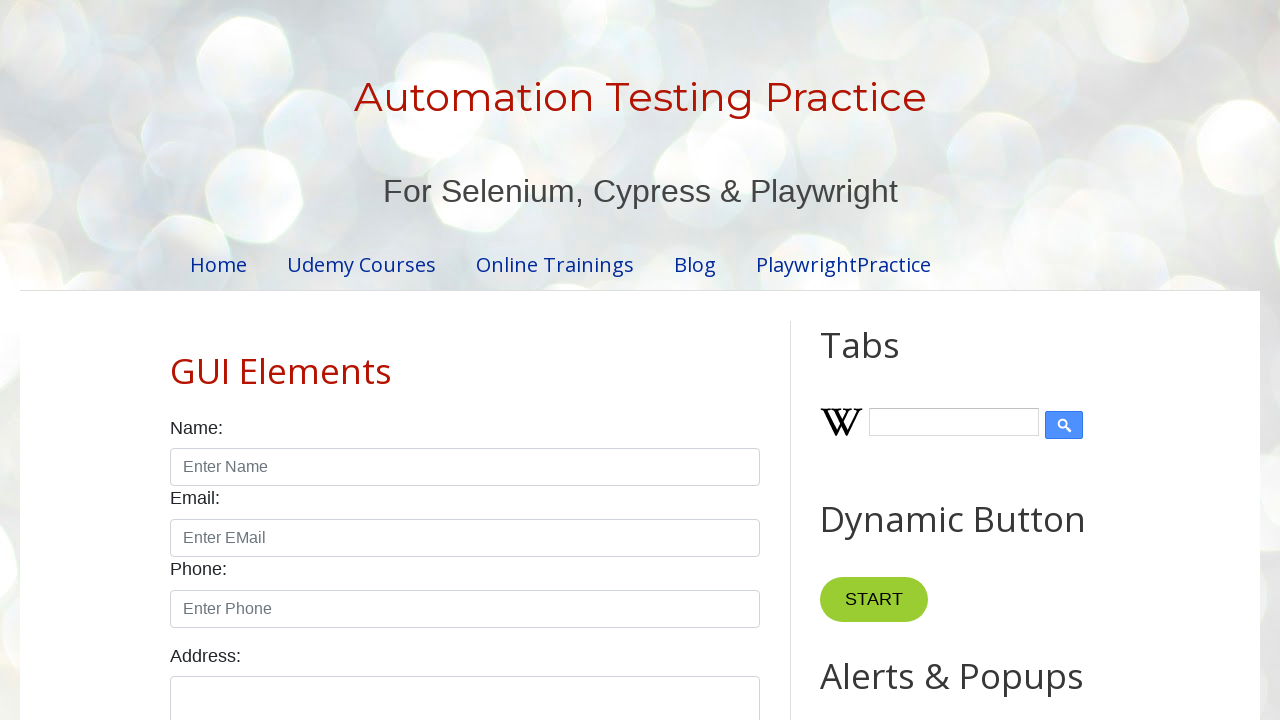

Located the target drop zone
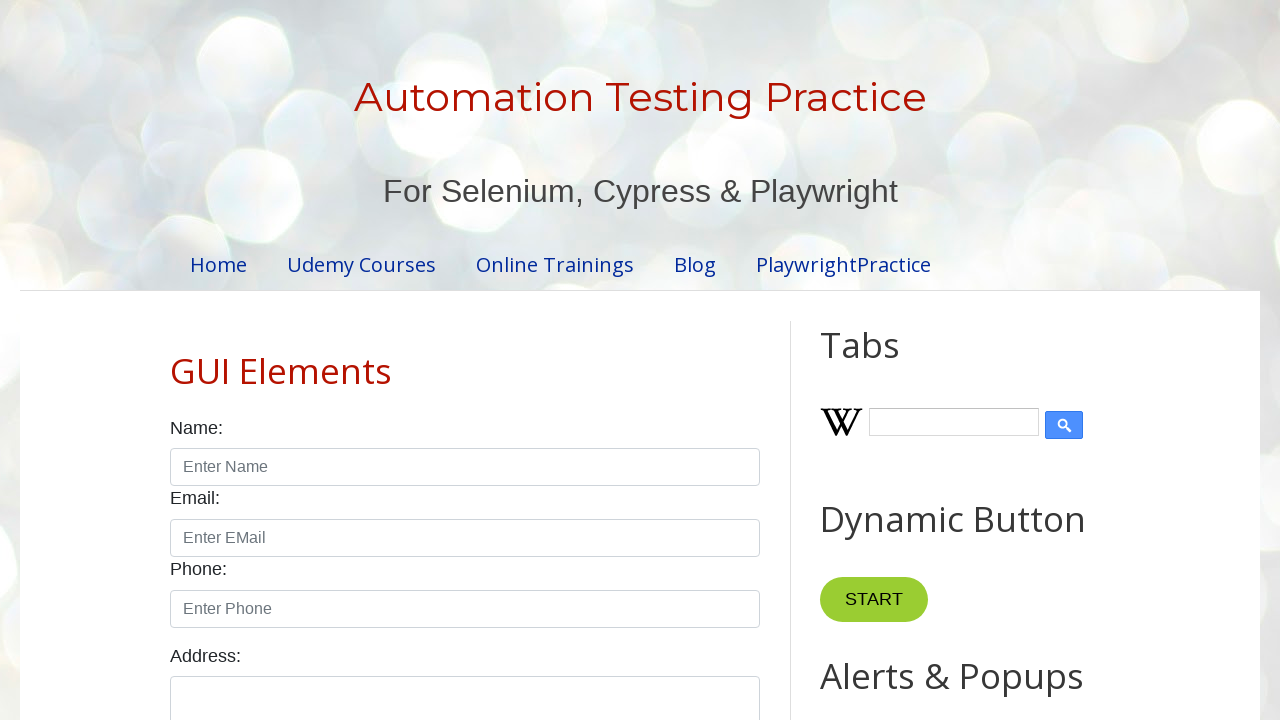

Performed drag and drop action from source to target at (1015, 349)
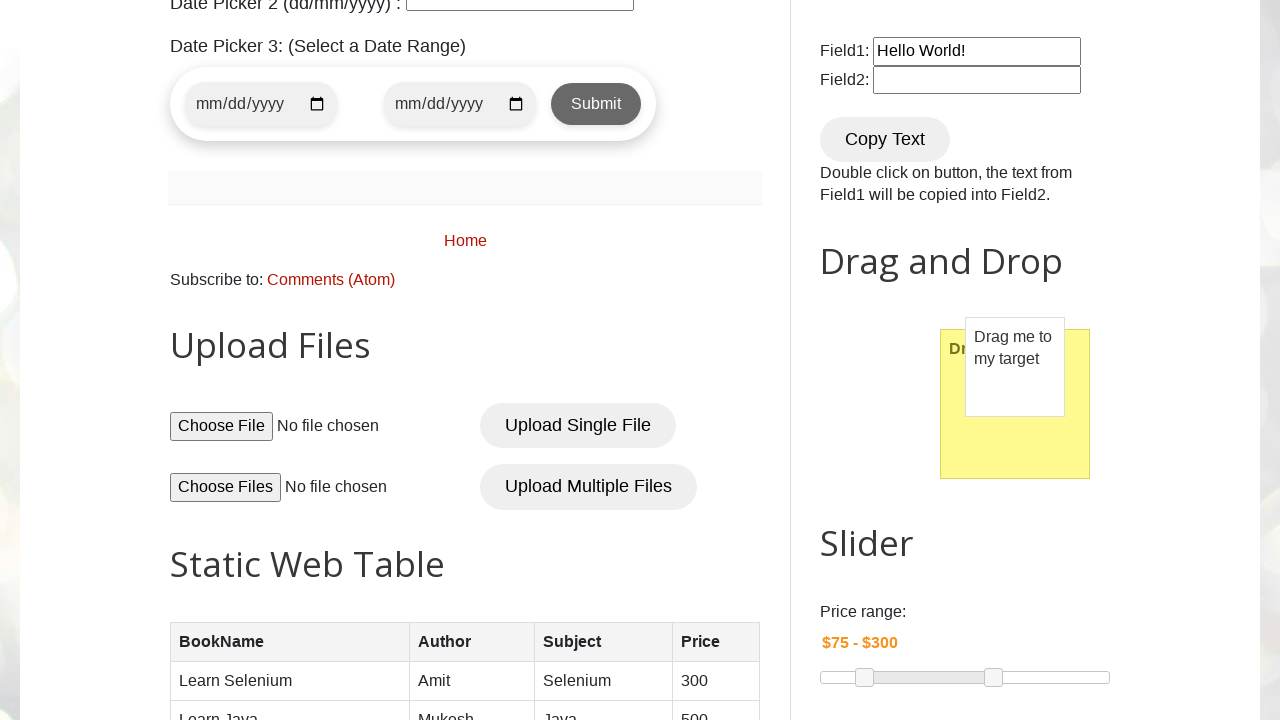

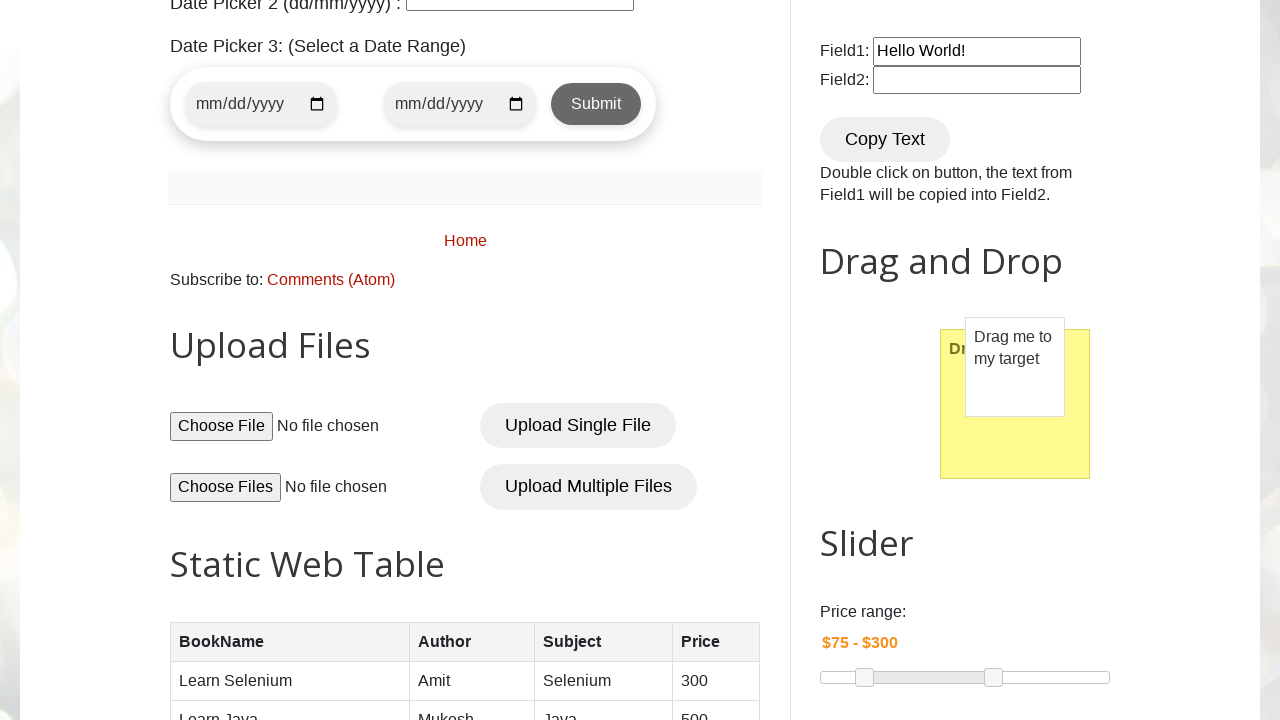